Tests XPath traversal techniques by locating elements using parent-child and sibling relationships, then clicks the Home button

Starting URL: https://rahulshettyacademy.com/AutomationPractice/

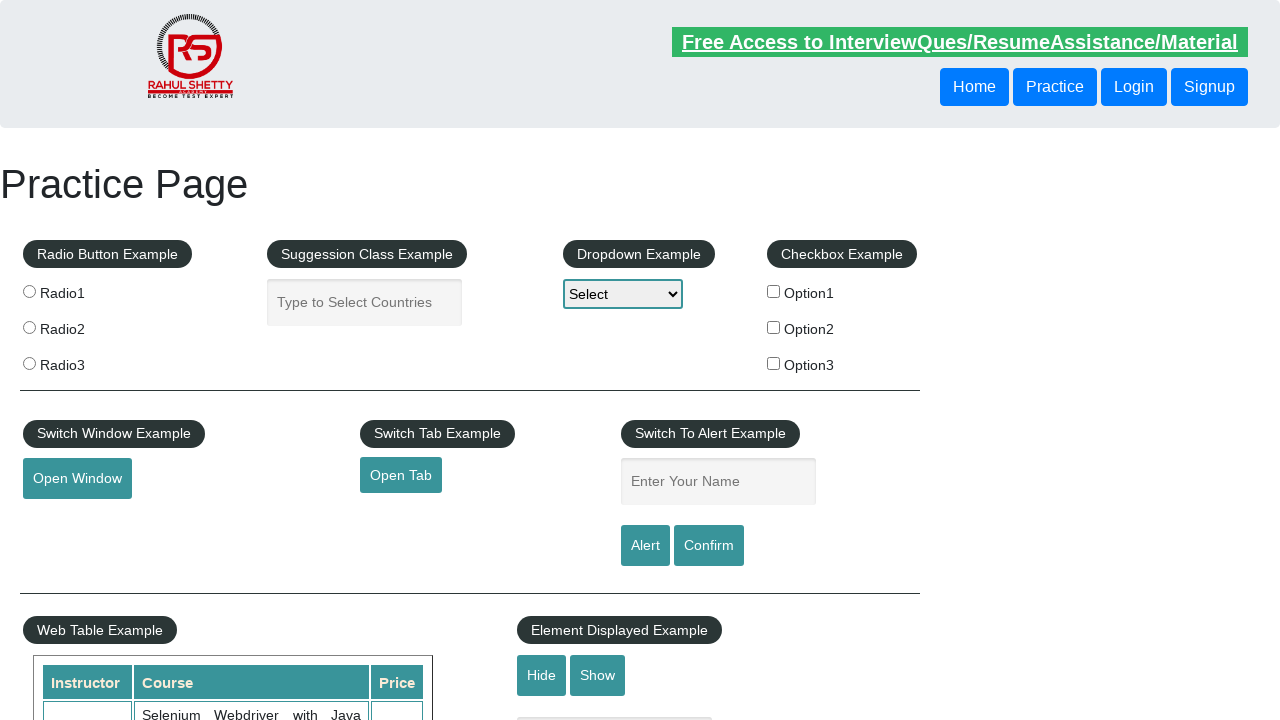

Retrieved button text using sibling traversal (following-sibling)
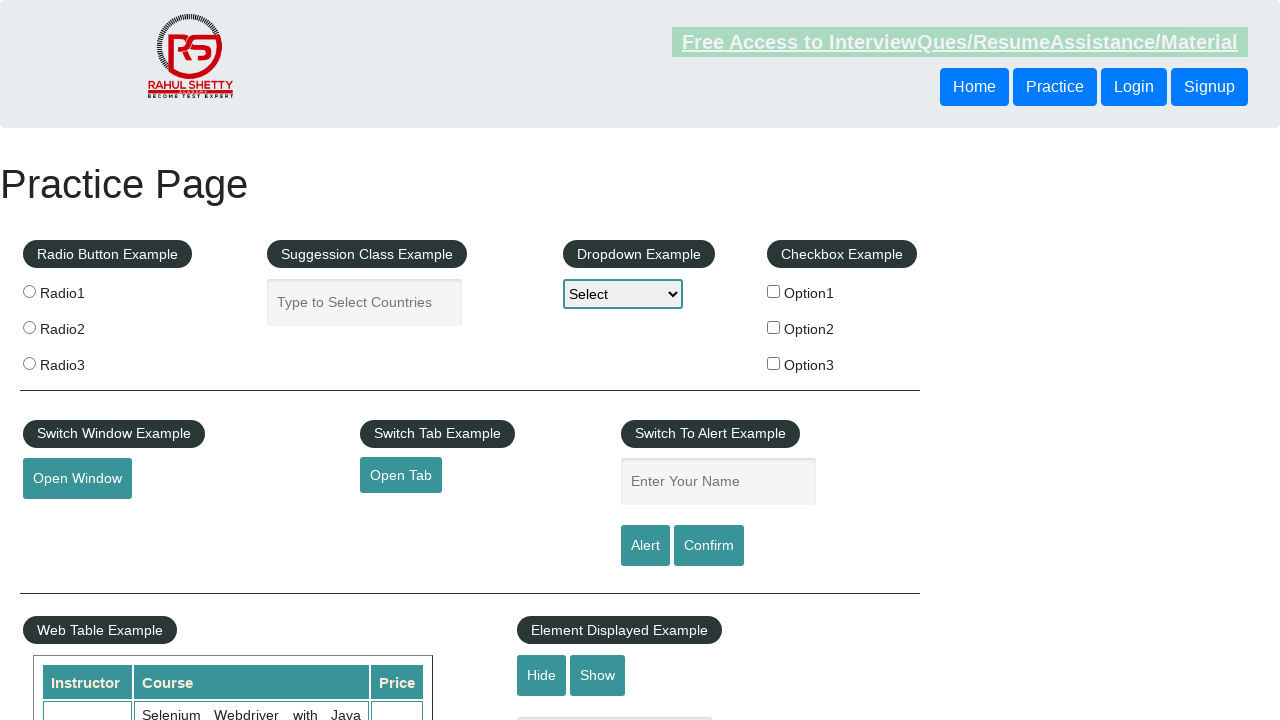

Retrieved button text using parent traversal
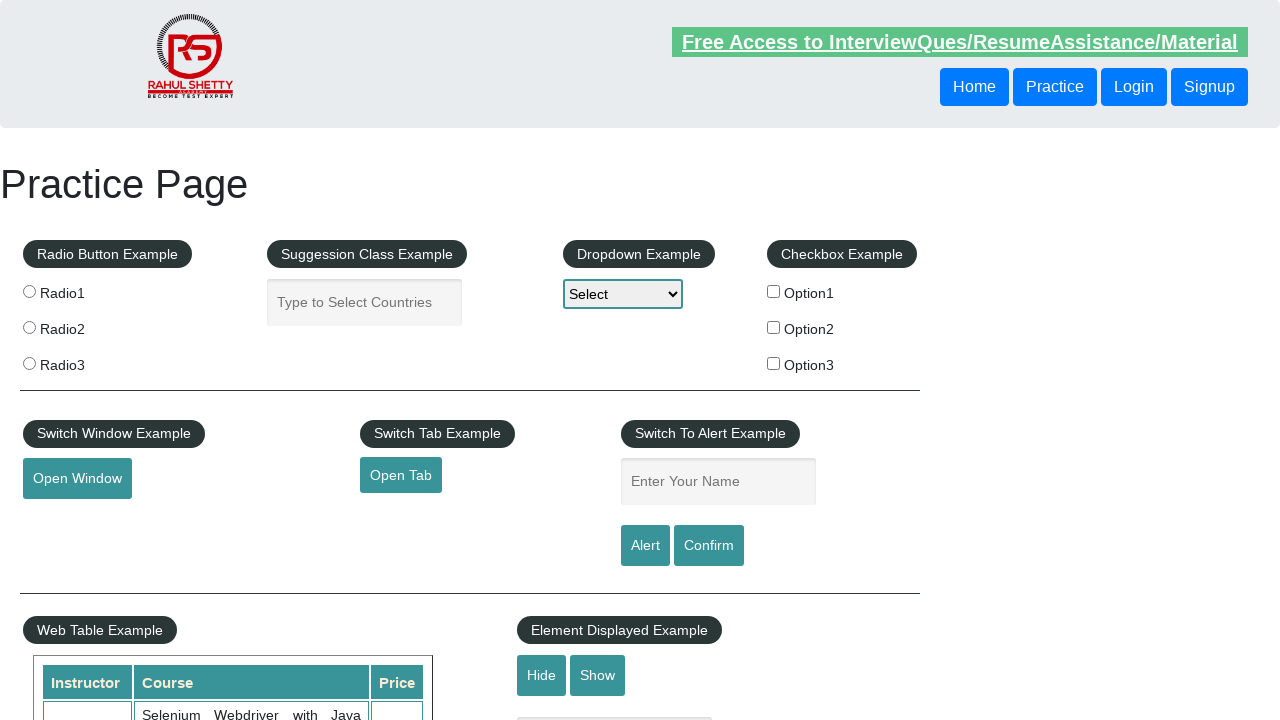

Clicked the Home button at (974, 87) on xpath=//button[text()='Home']
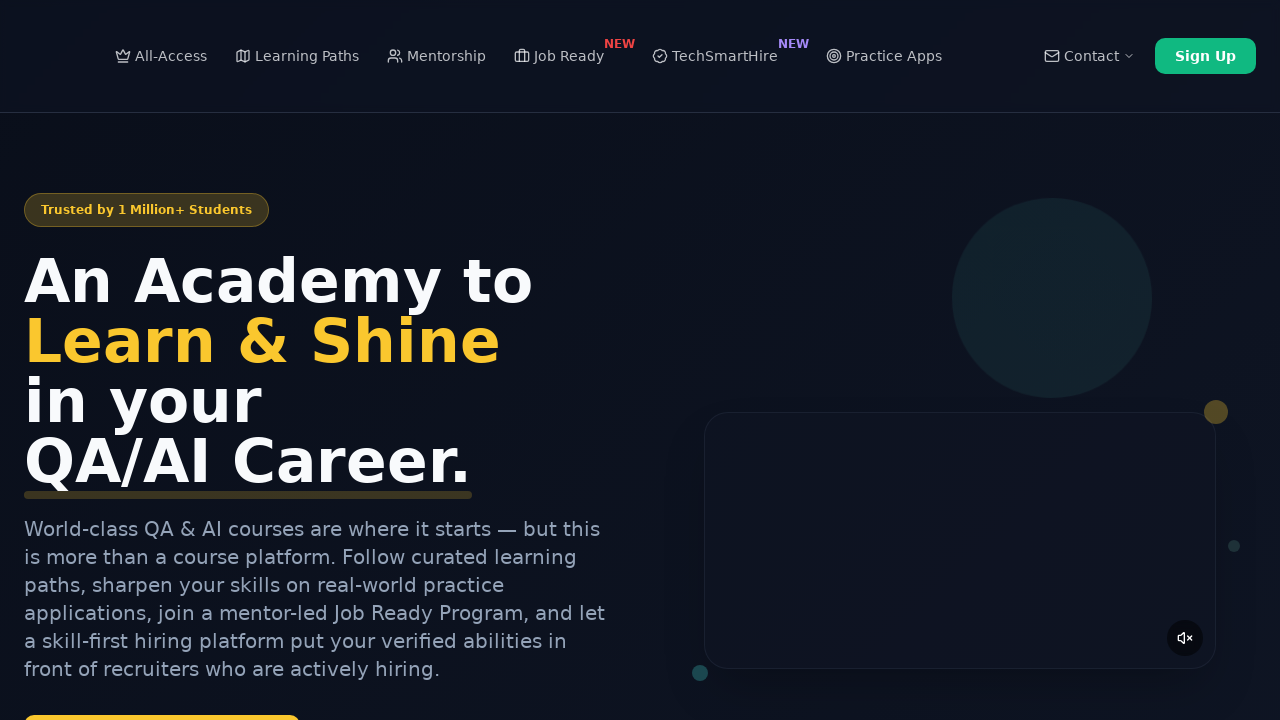

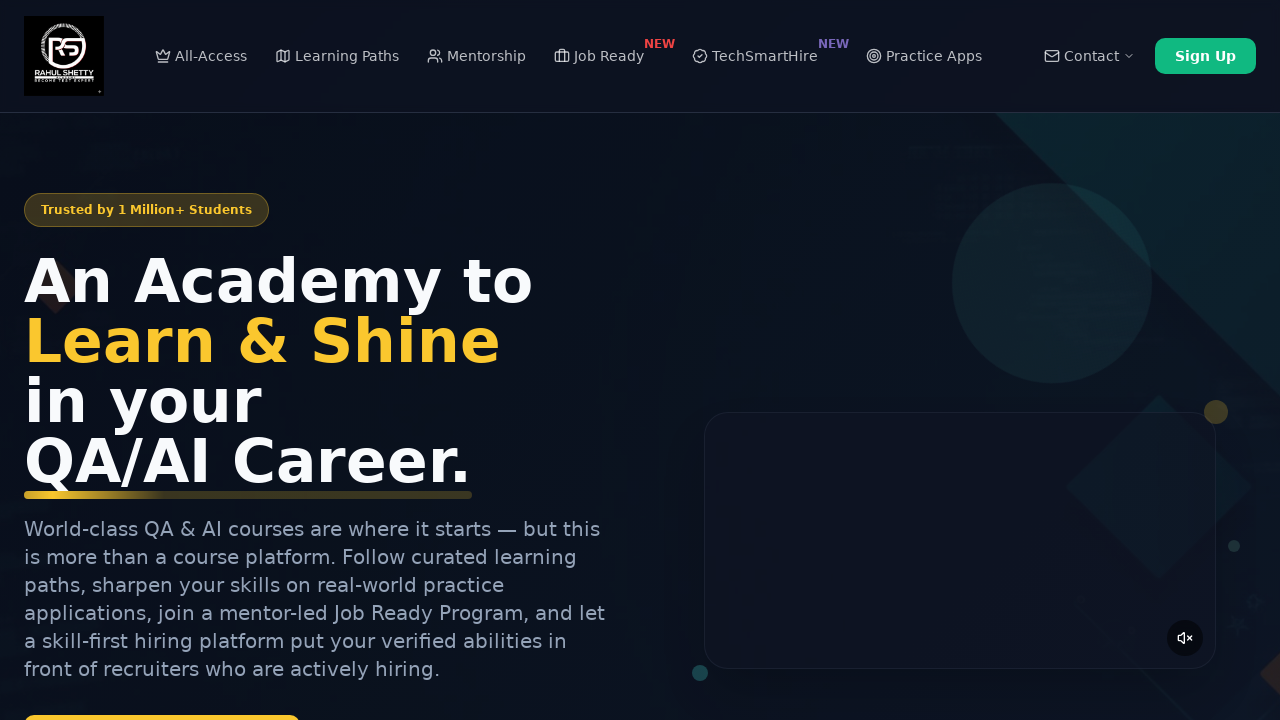